Tests checkbox selection functionality on a registration form by finding all checkboxes and clicking the one with the value "hockey"

Starting URL: https://demo.automationtesting.in/Register.html

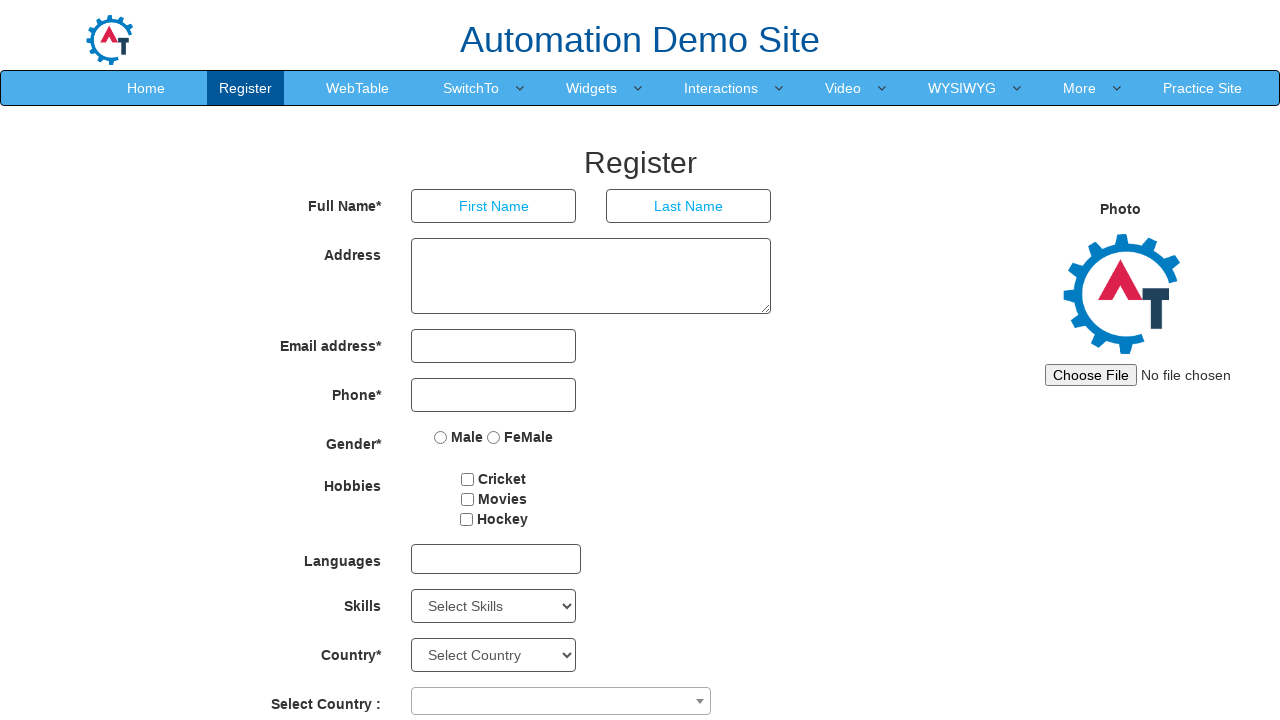

Located all checkboxes on the registration form
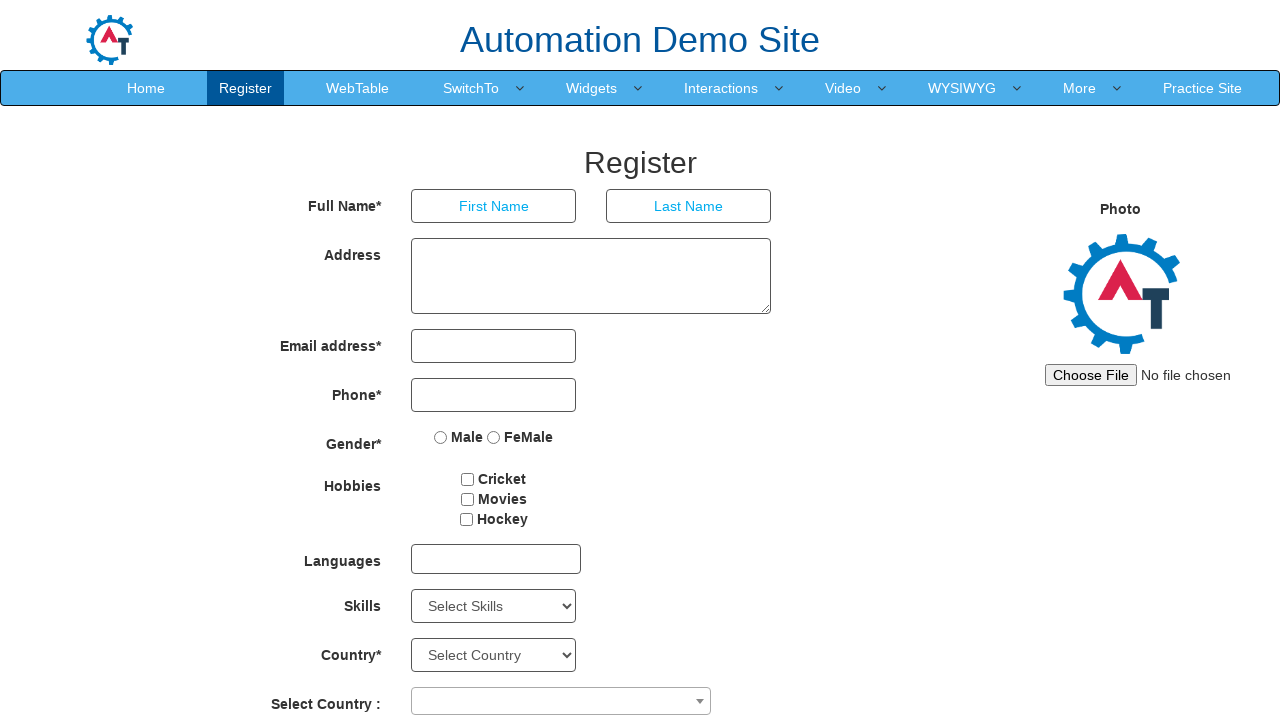

Found 3 checkboxes on the page
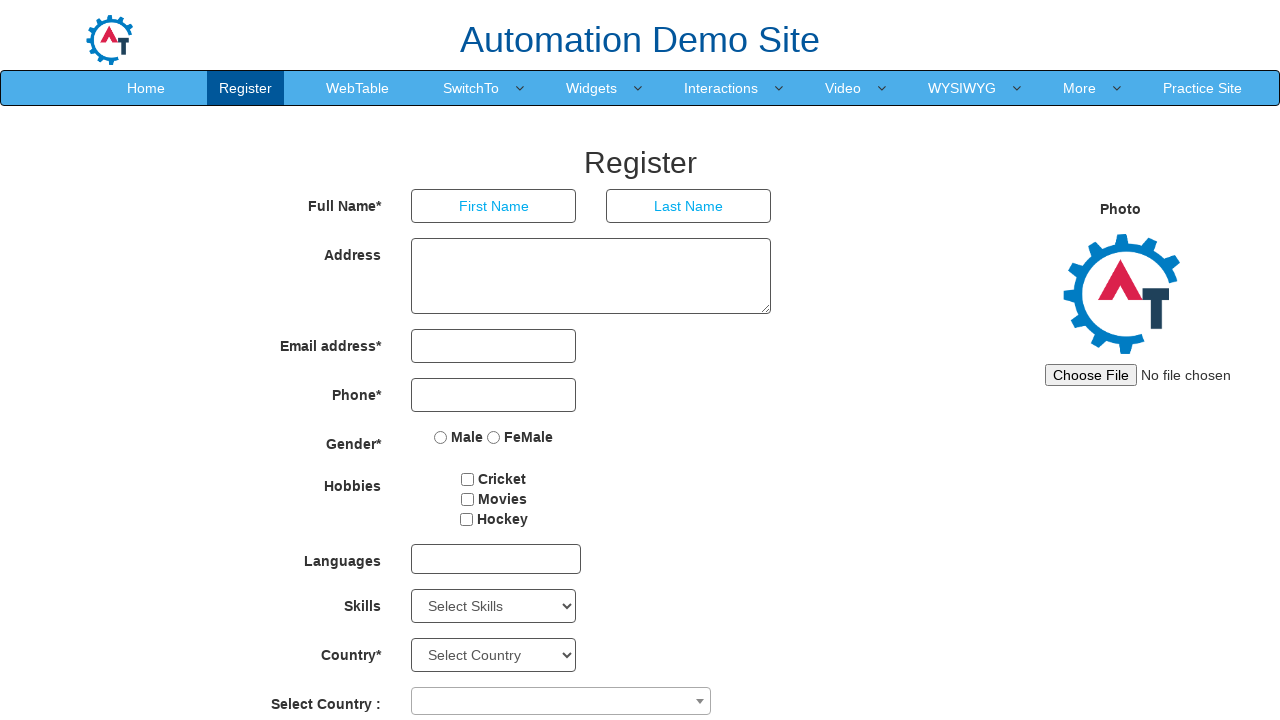

Retrieved checkbox value attribute: 'Cricket'
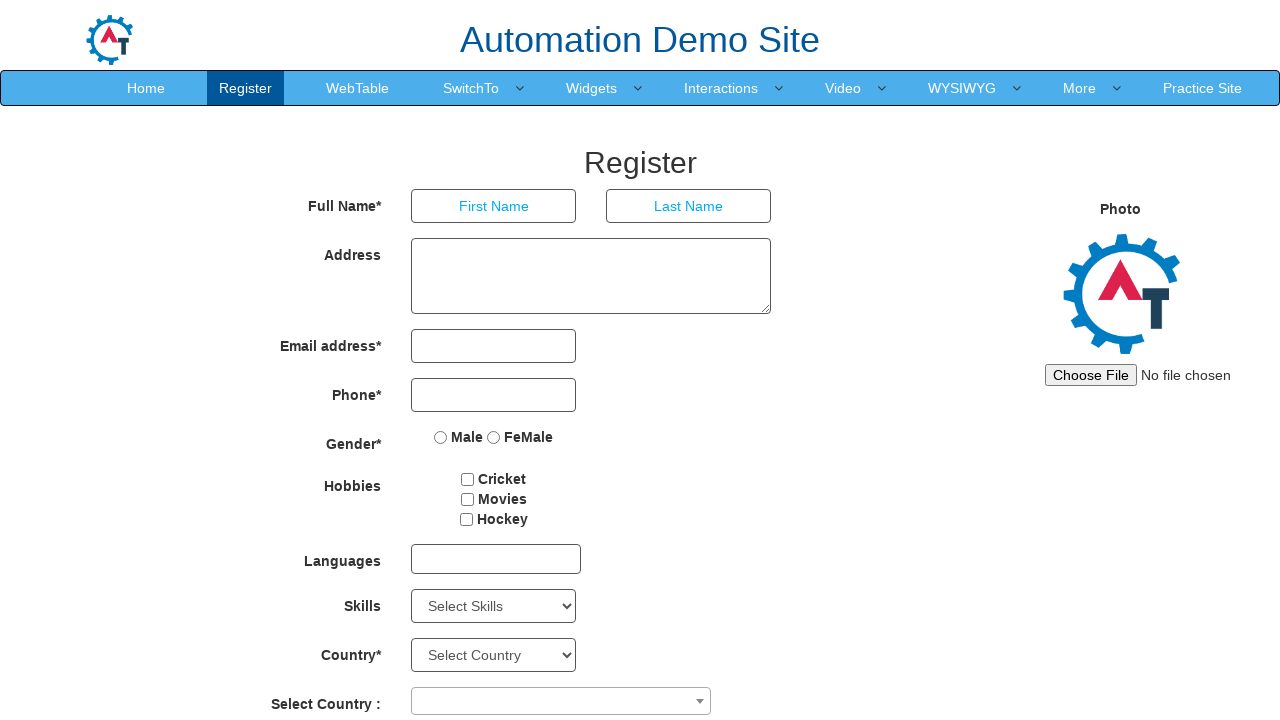

Retrieved checkbox value attribute: 'Movies'
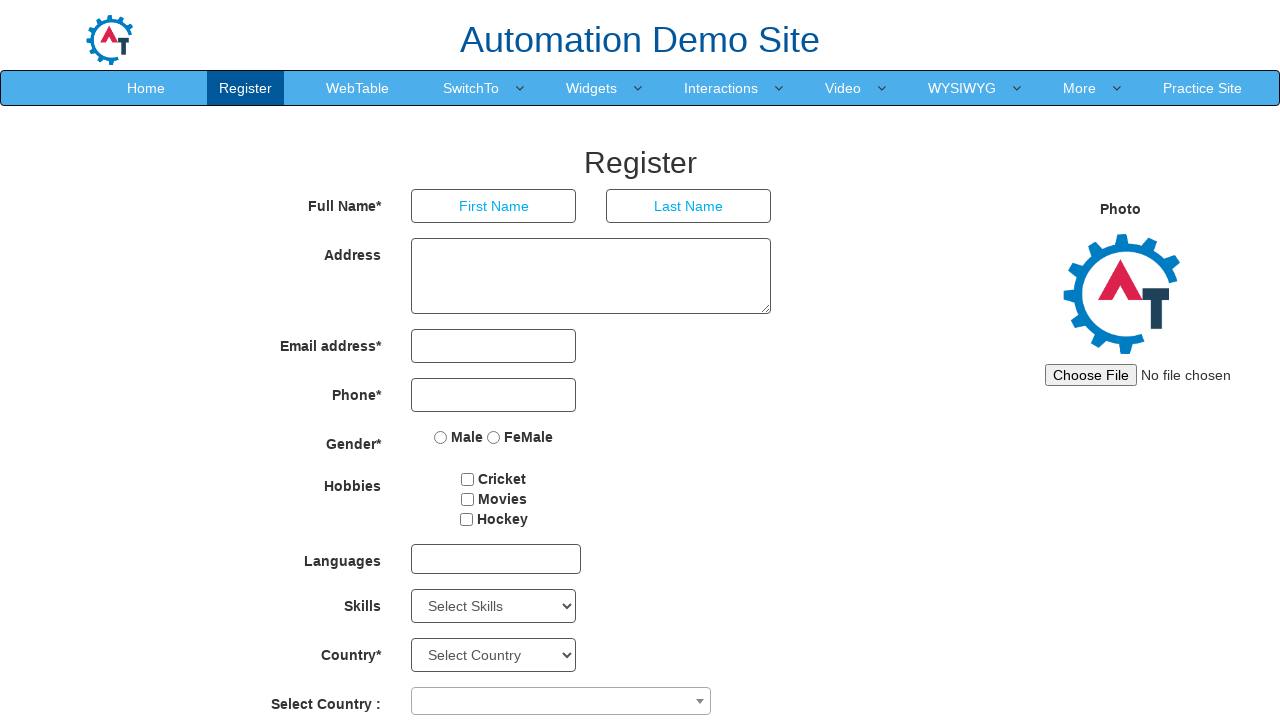

Retrieved checkbox value attribute: 'Hockey'
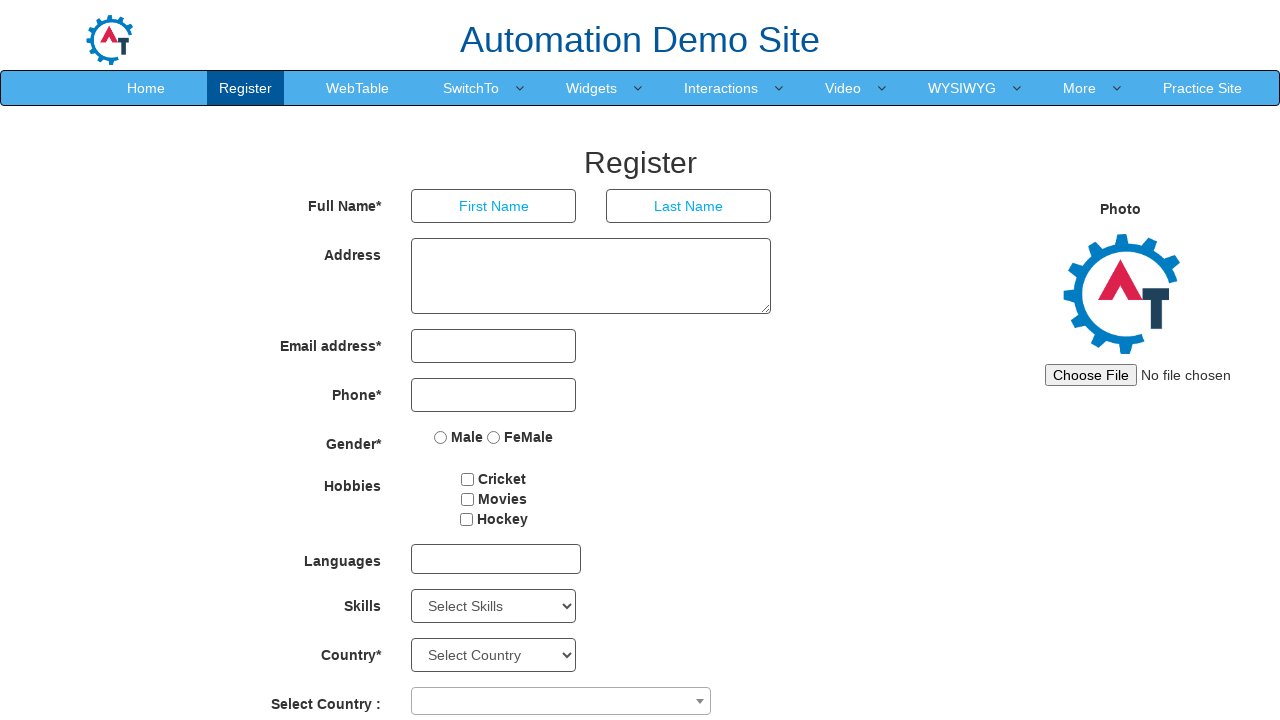

Clicked the 'hockey' checkbox at (466, 519) on xpath=//*[@type='checkbox'] >> nth=2
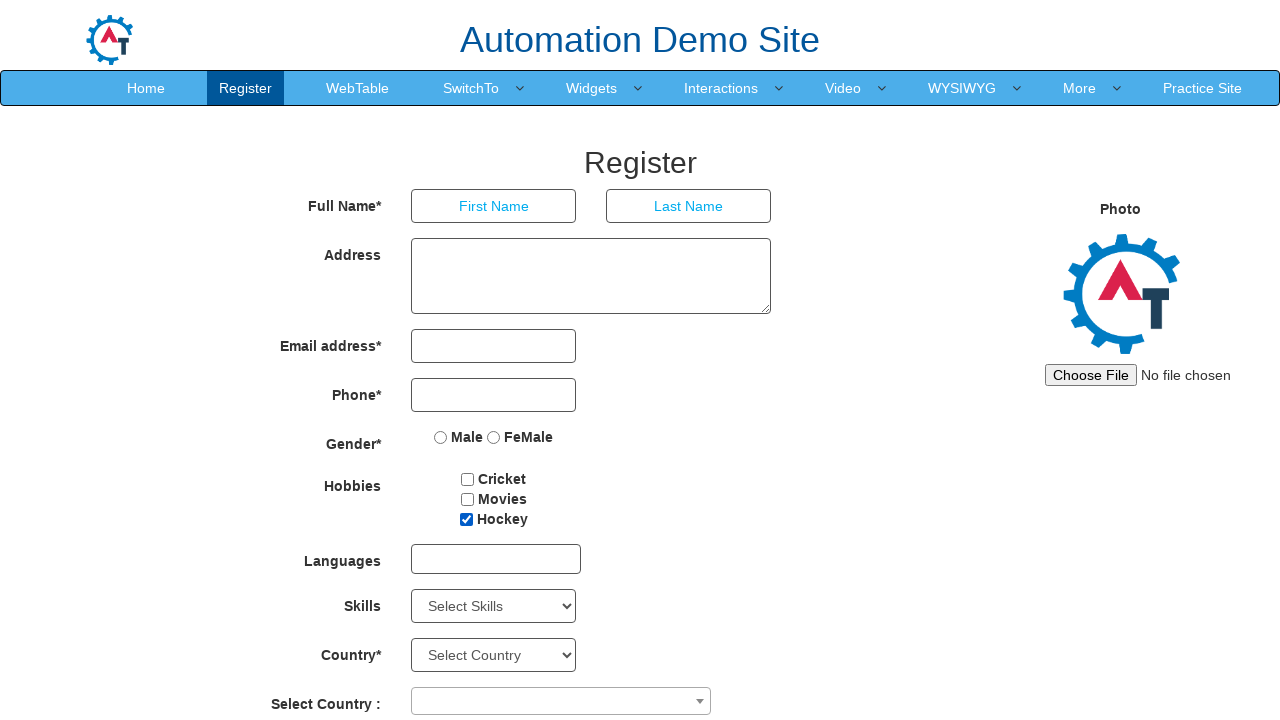

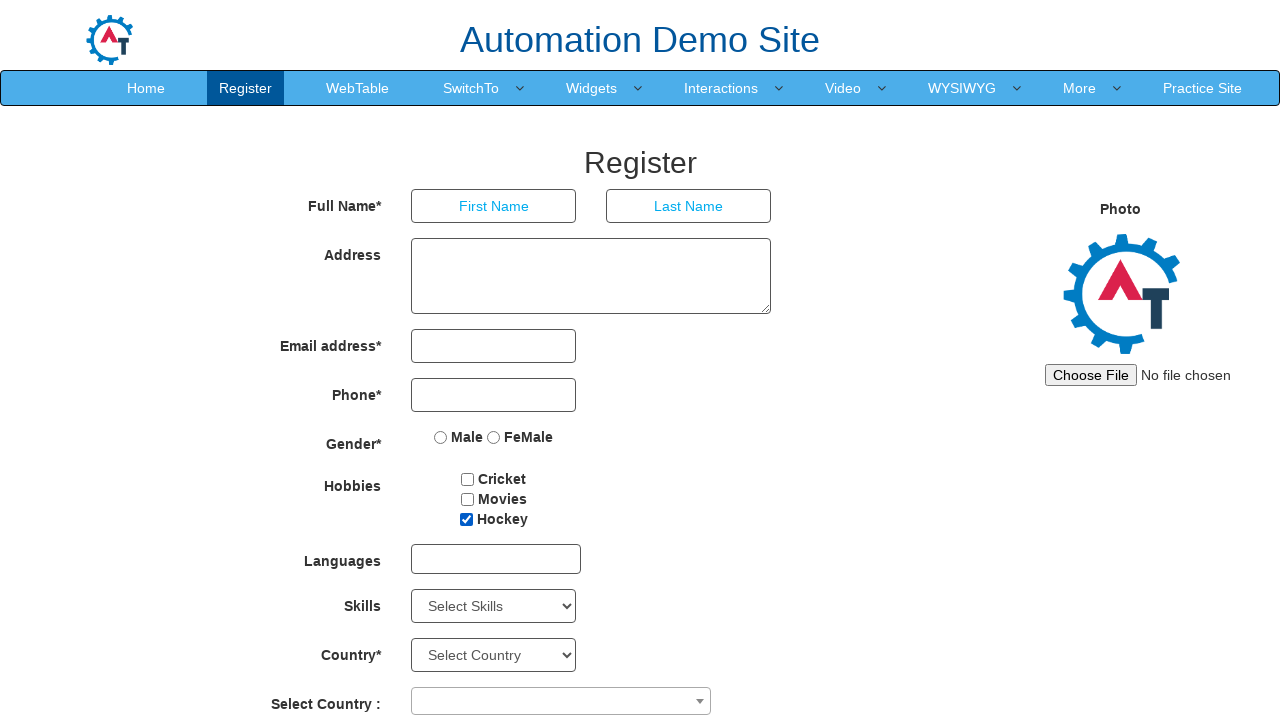